Navigates to Hepsiburada (Turkish e-commerce site) homepage and waits for the page to load

Starting URL: https://hepsiburada.com

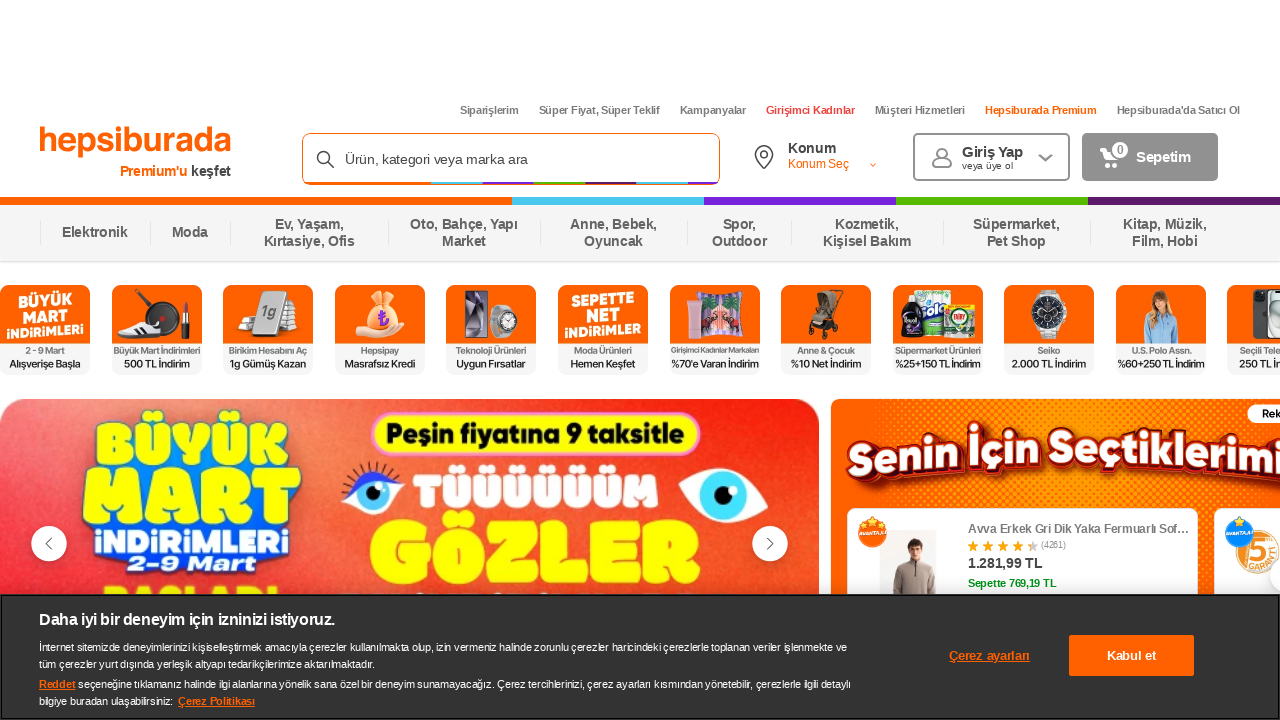

Hepsiburada homepage loaded and DOM content ready
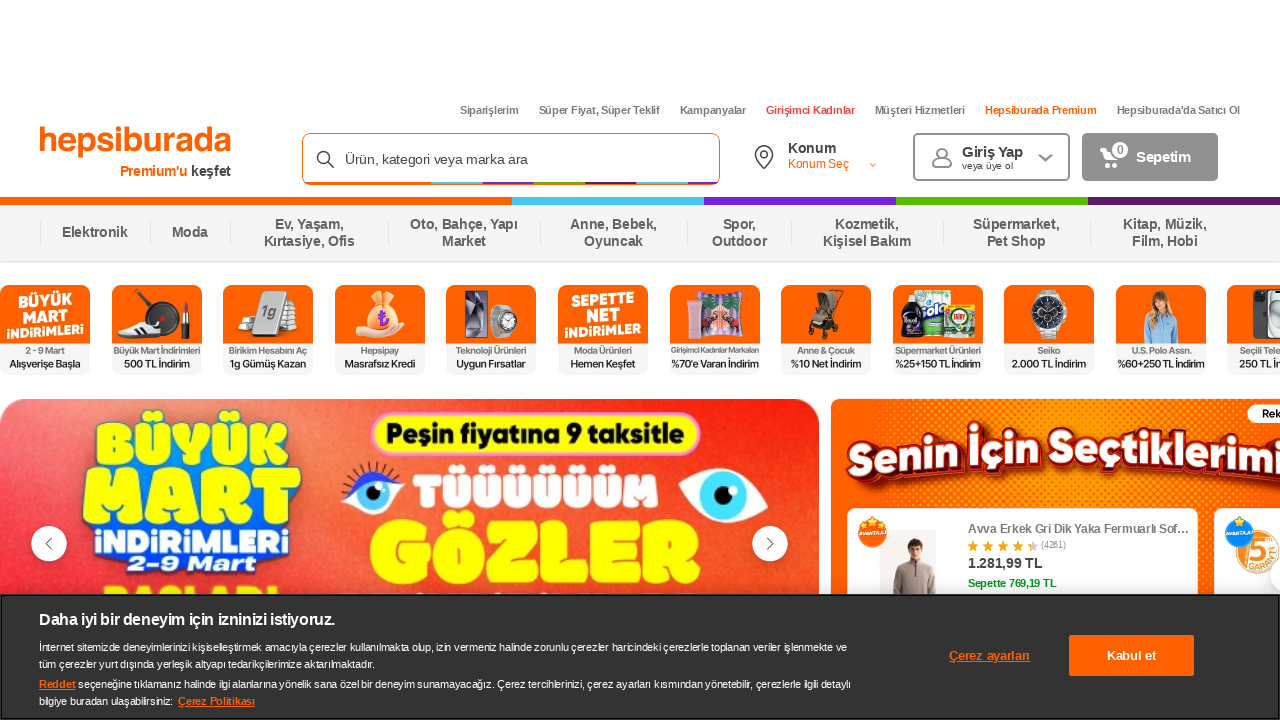

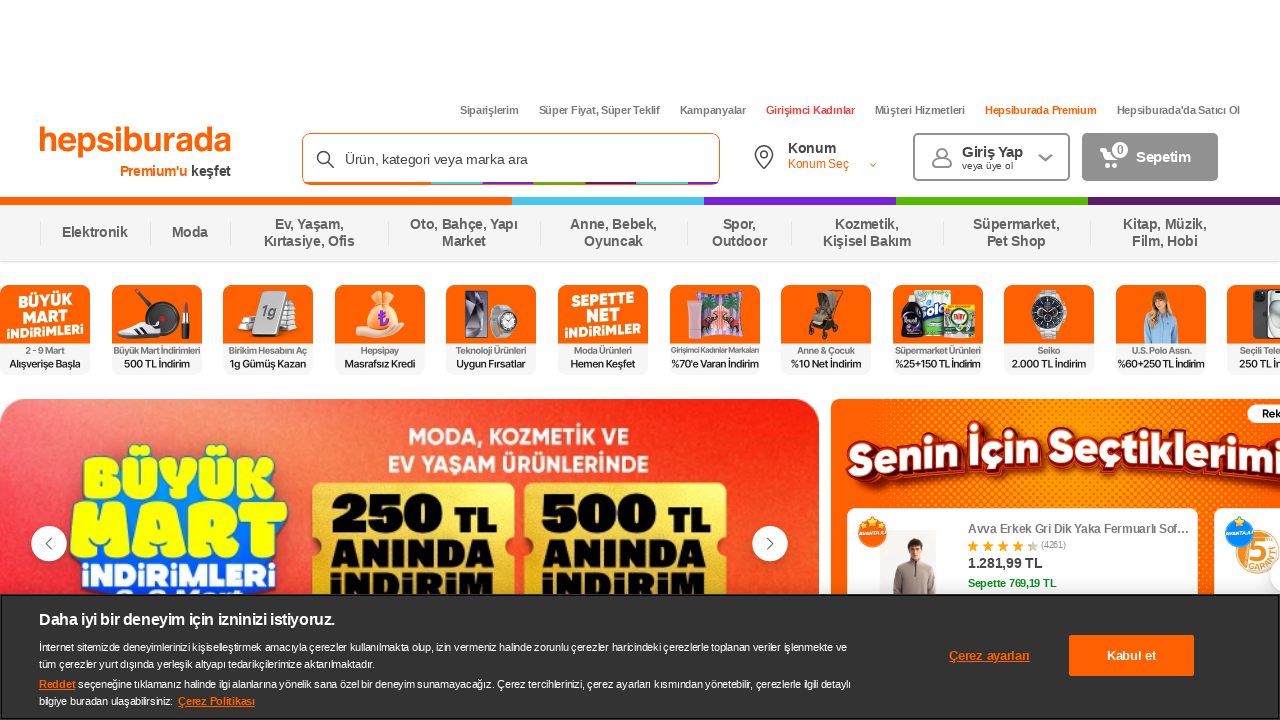